Fills out a user registration form with various fields including language, title, name, email, phone, password, gender, and course selection

Starting URL: http://forum.digitalpoint.tech/index.php/home/userregistration

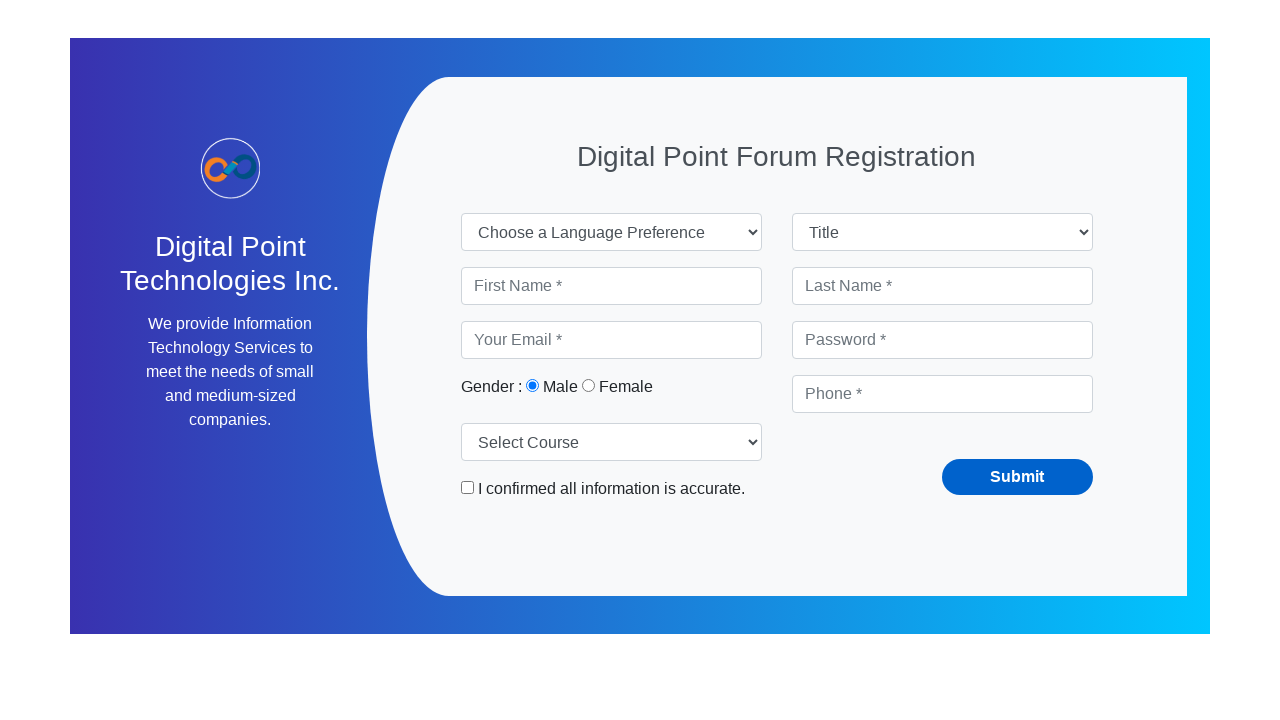

Selected 'English' from language dropdown on select[name='language']
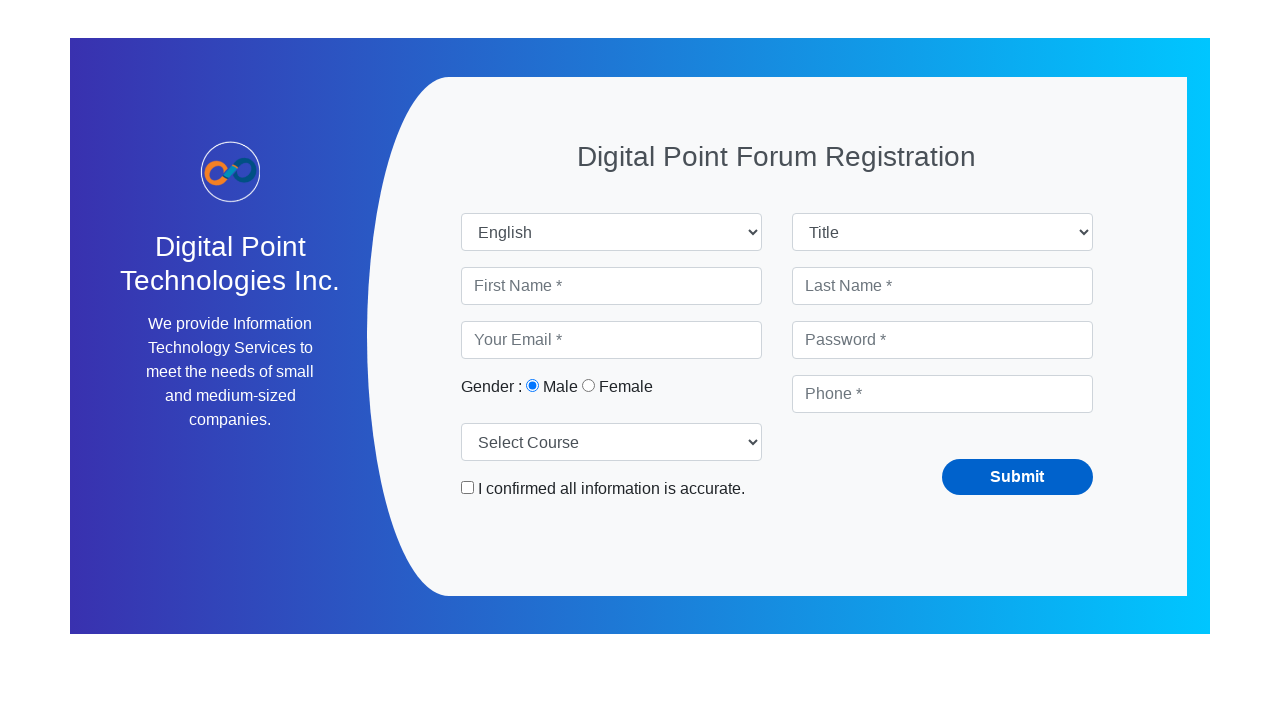

Selected 'Mr' from title dropdown on select[name='titles']
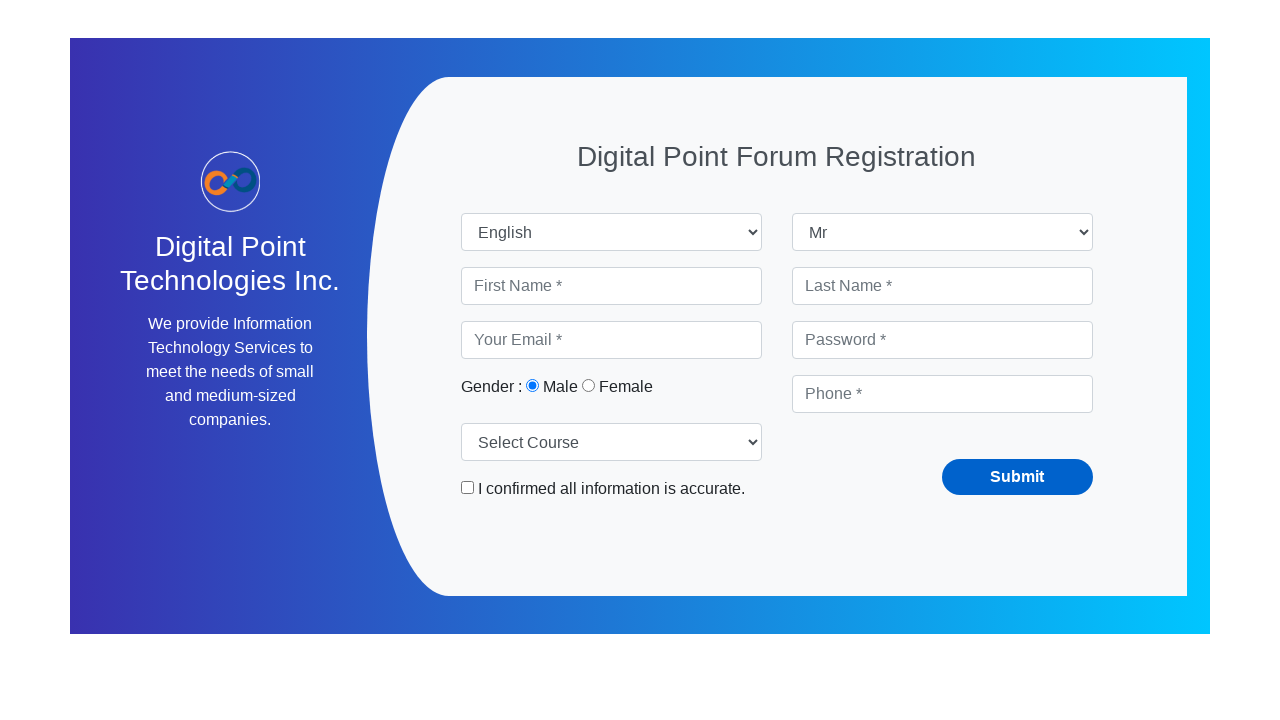

Filled first name field with 'Rafik' on input[name='fname']
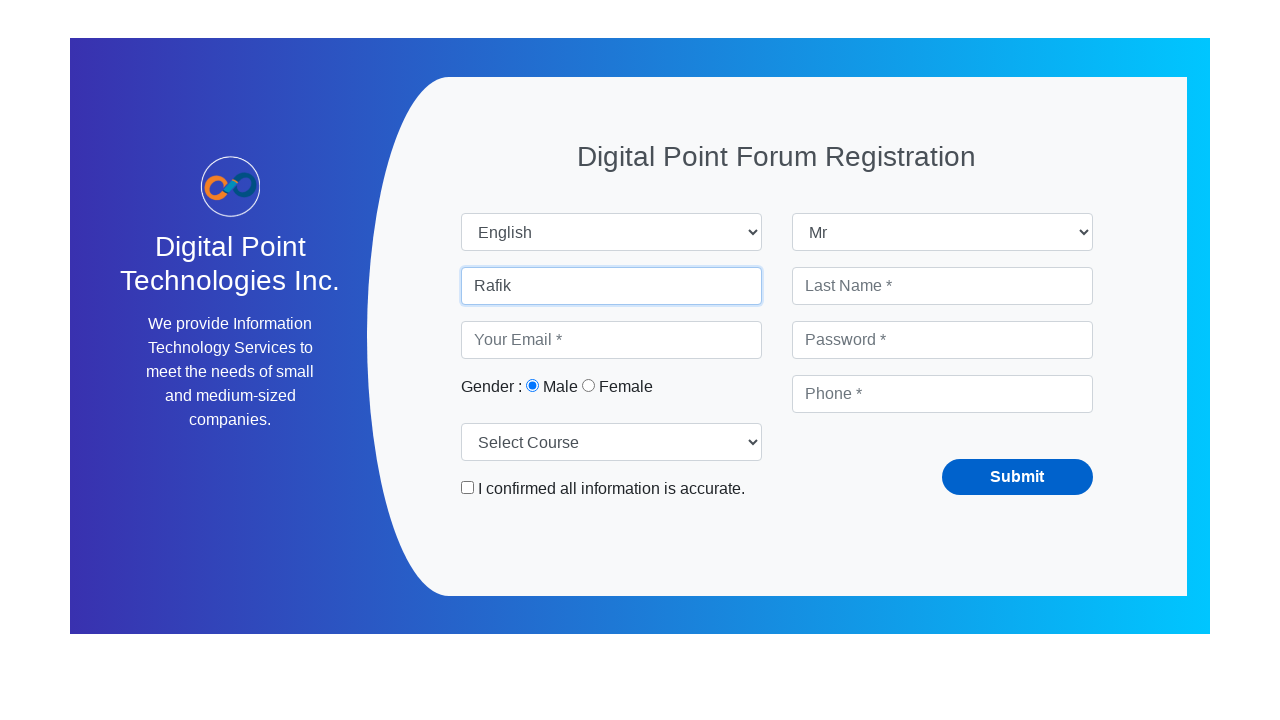

Filled last name field with 'Ahmed' on input[name='lname']
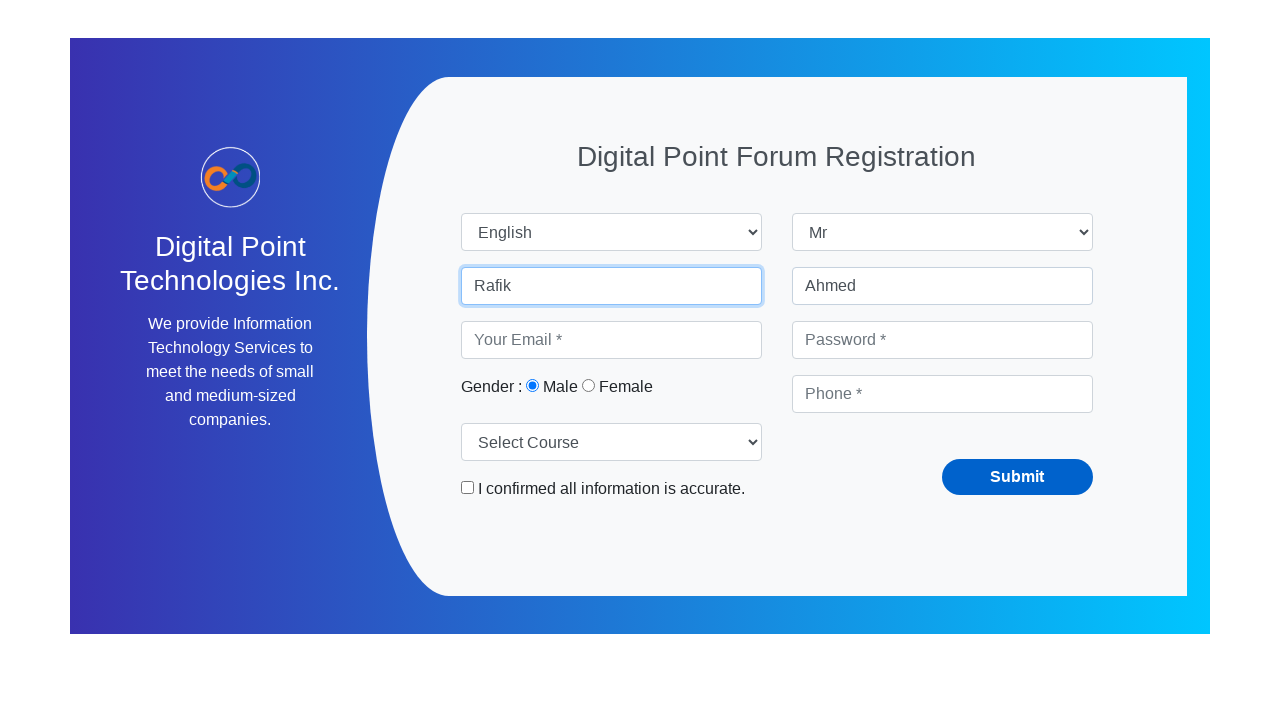

Filled email field with 'rafik@digitalpoint.tech' on input[name='email']
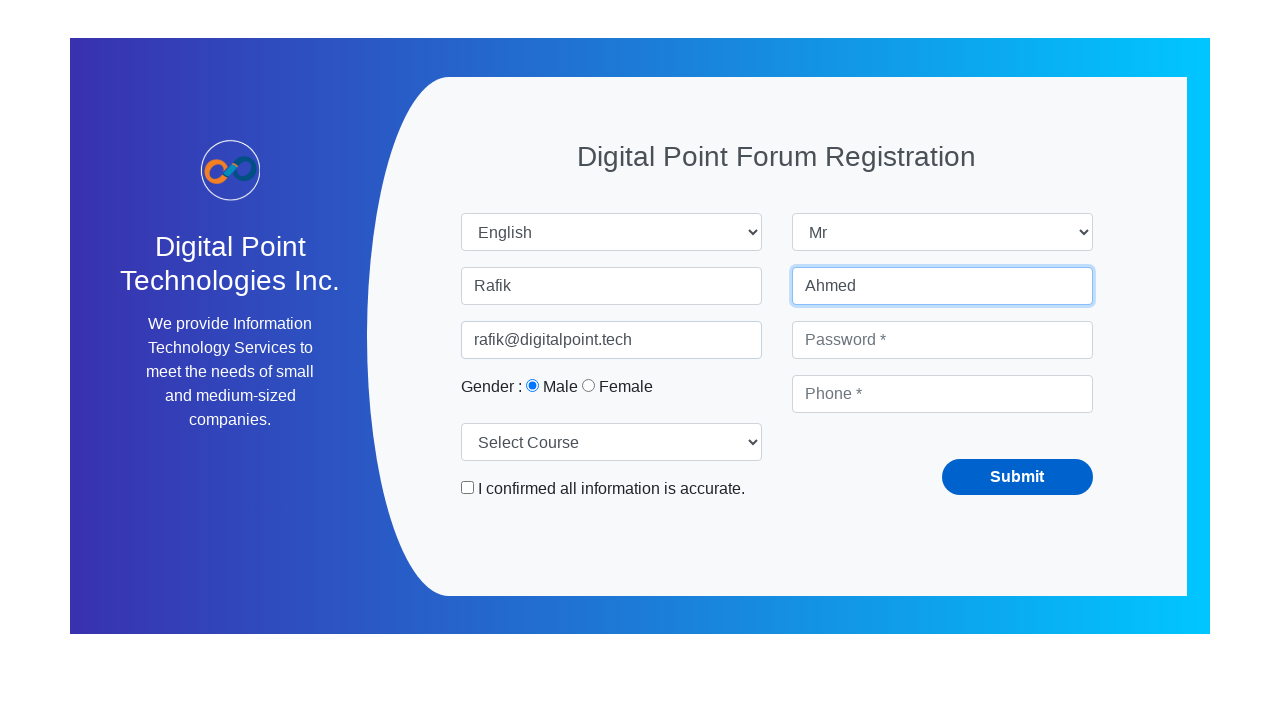

Filled phone number field with '1234567899' on input[name='phone']
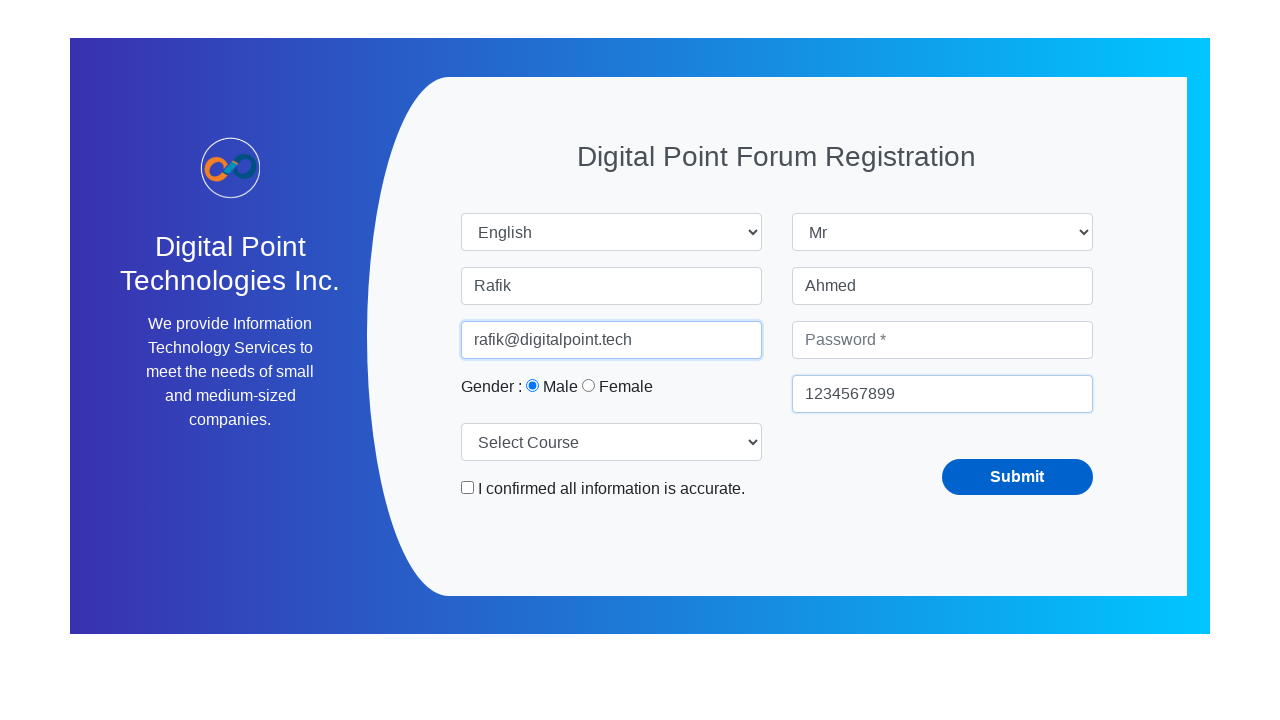

Filled password field with 'abcde12345' on input[name='password']
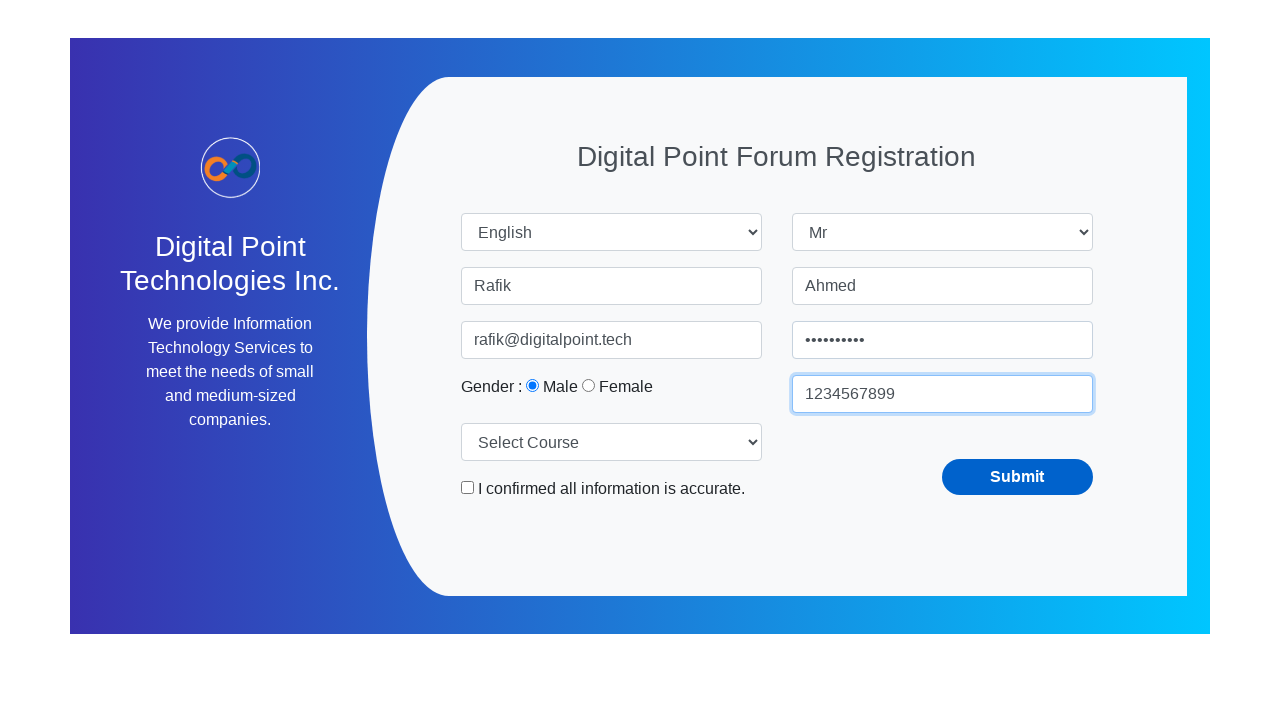

Selected first gender radio button at (532, 386) on input[name='gender'] >> nth=0
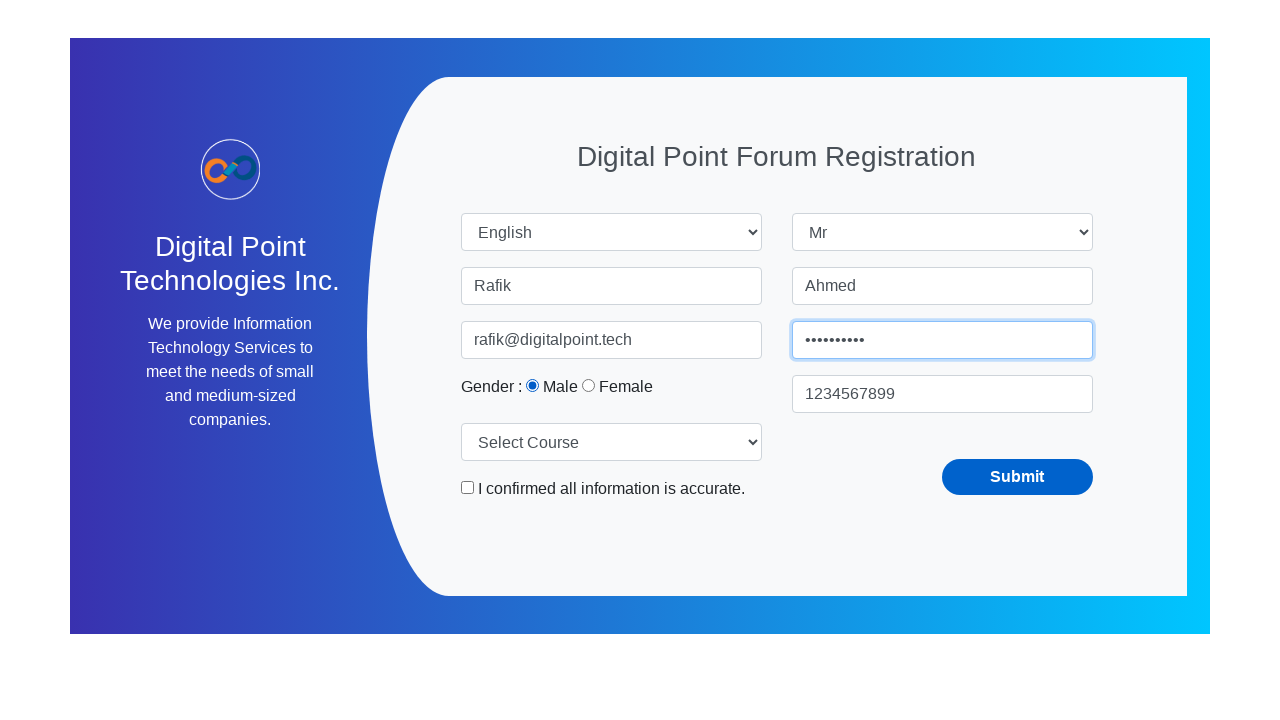

Selected 'Apache JMeter' from course dropdown on select[name='course']
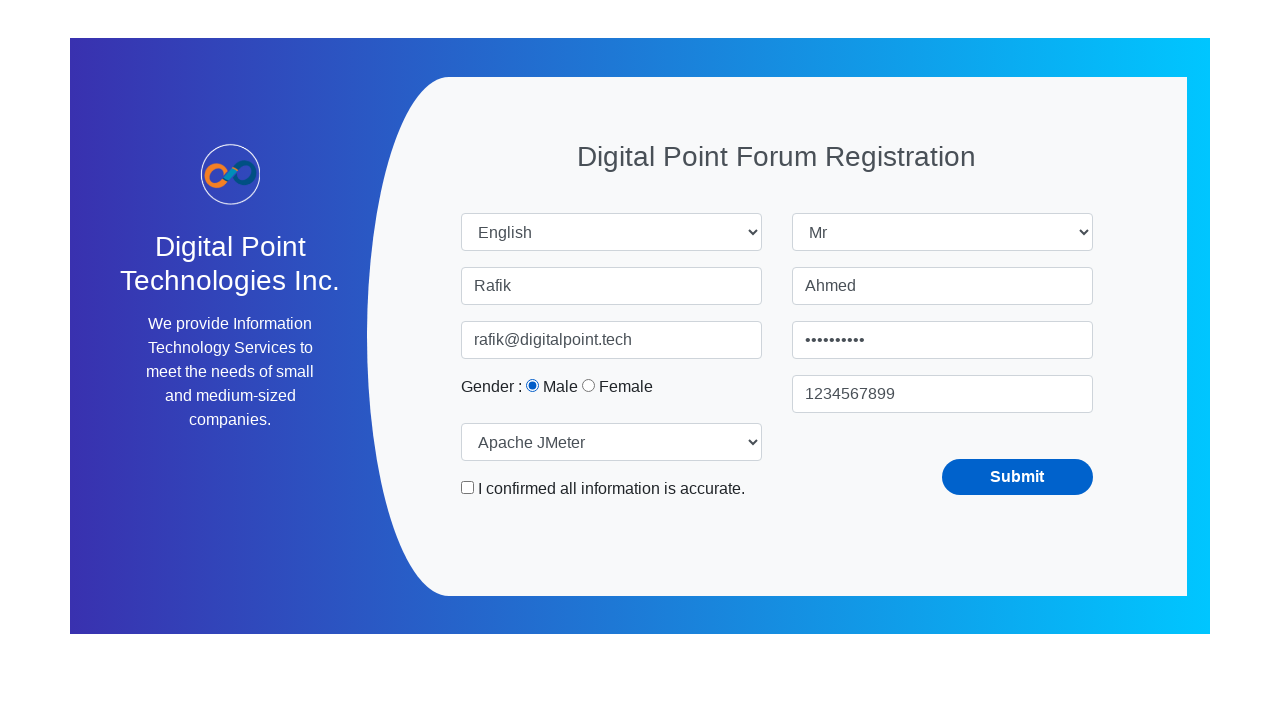

Clicked checkbox element at (467, 488) on xpath=//*[@id='home']/div/div[1]/div[6]/input
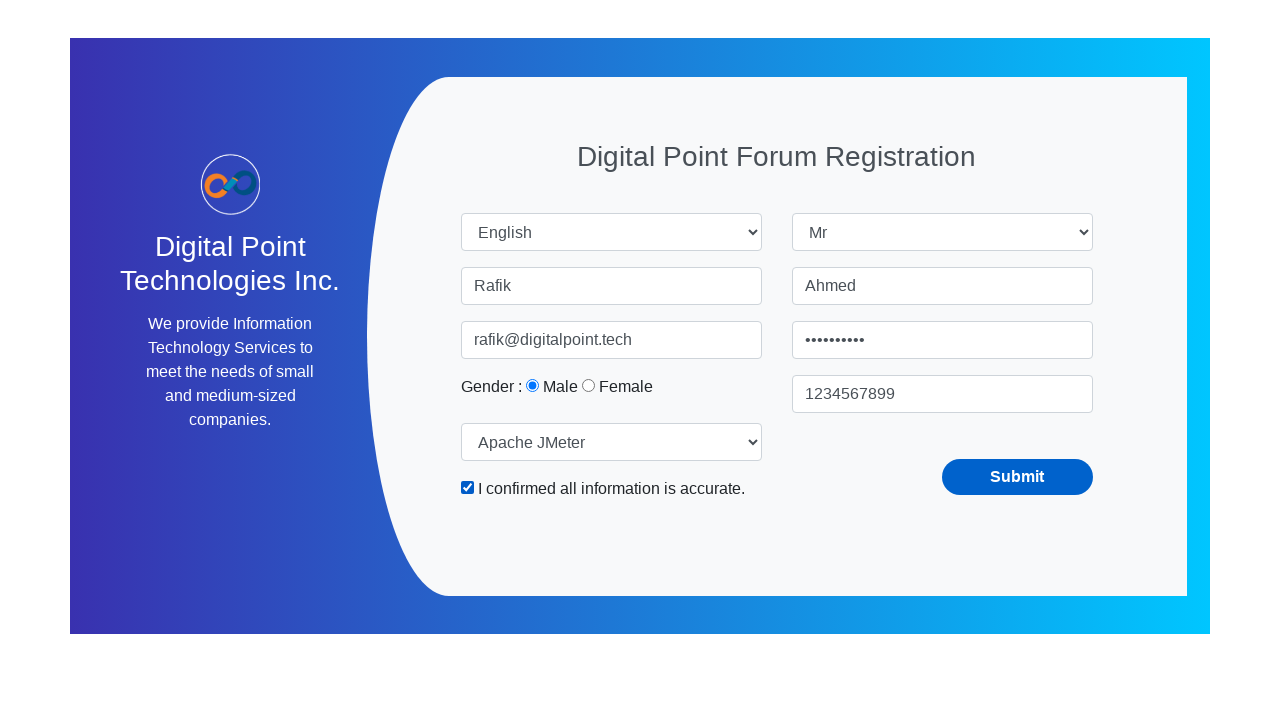

Clicked submit button to register new user at (1017, 477) on xpath=//*[@id='home']/div/div[2]/input
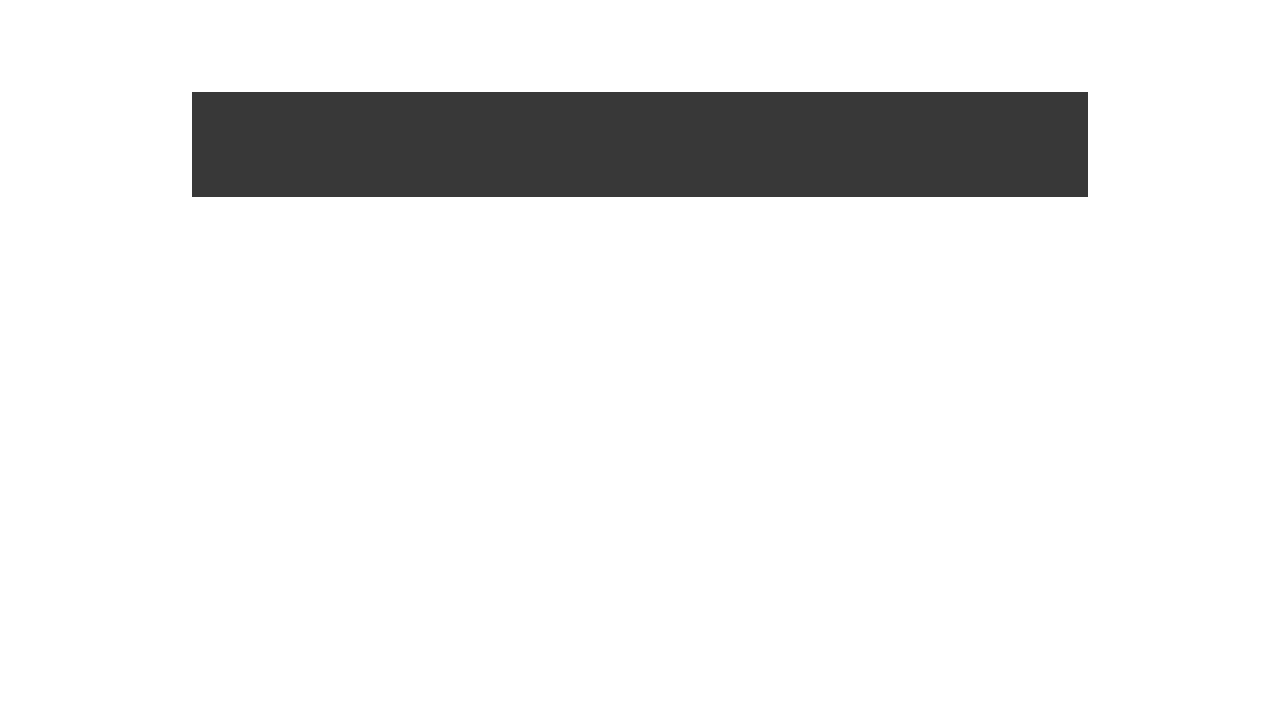

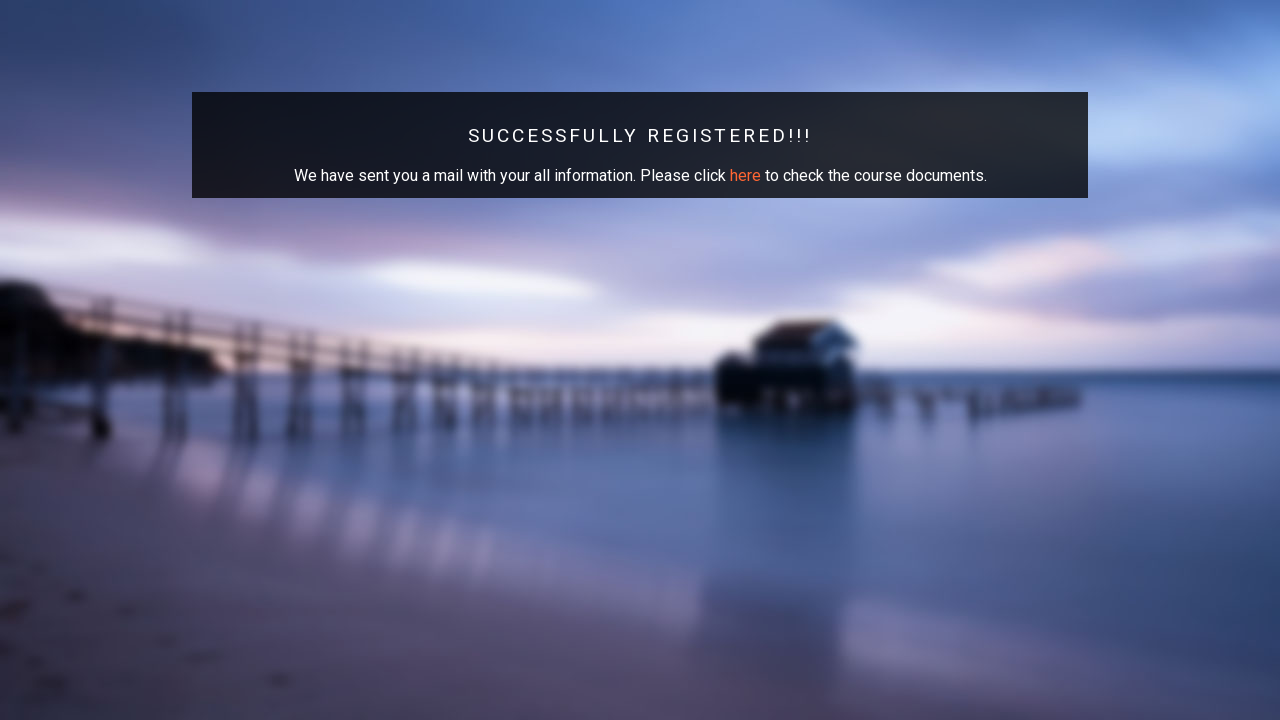